Tests navigation to Support page and verifies that the Official User Group link is displayed

Starting URL: https://www.selenium.dev/

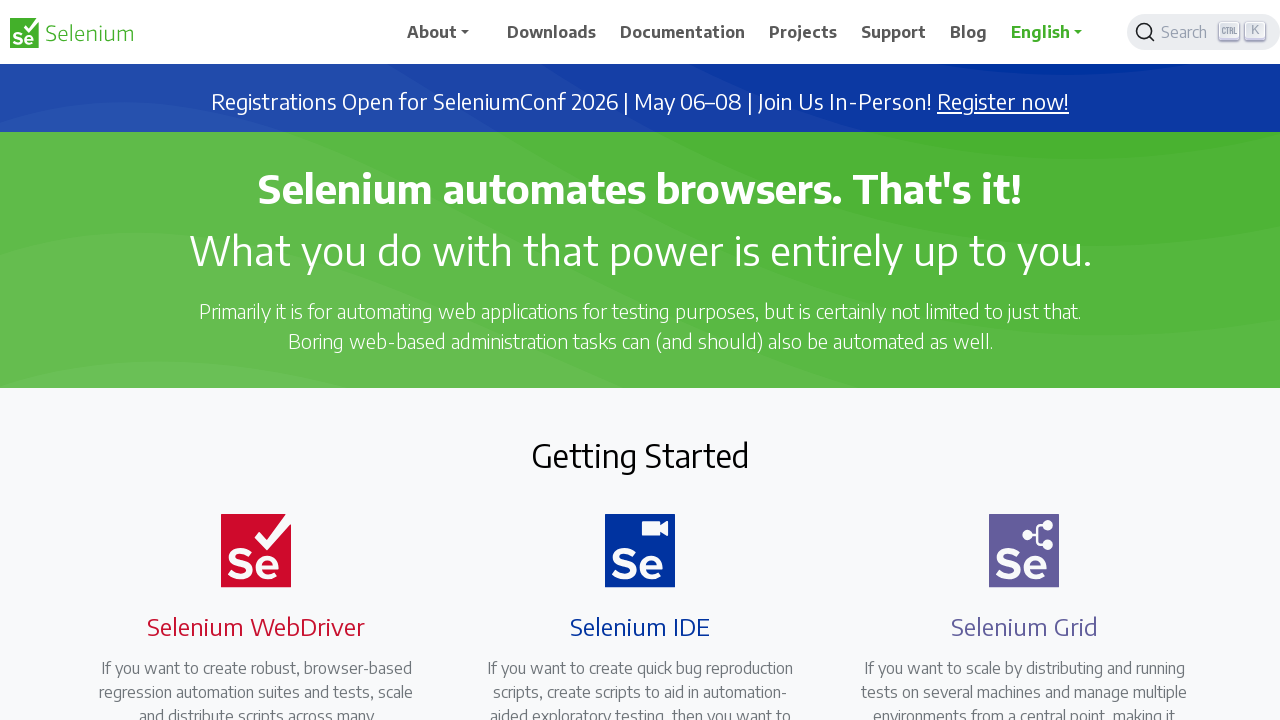

Clicked on Support link at (894, 32) on xpath=//span[normalize-space()='Support']
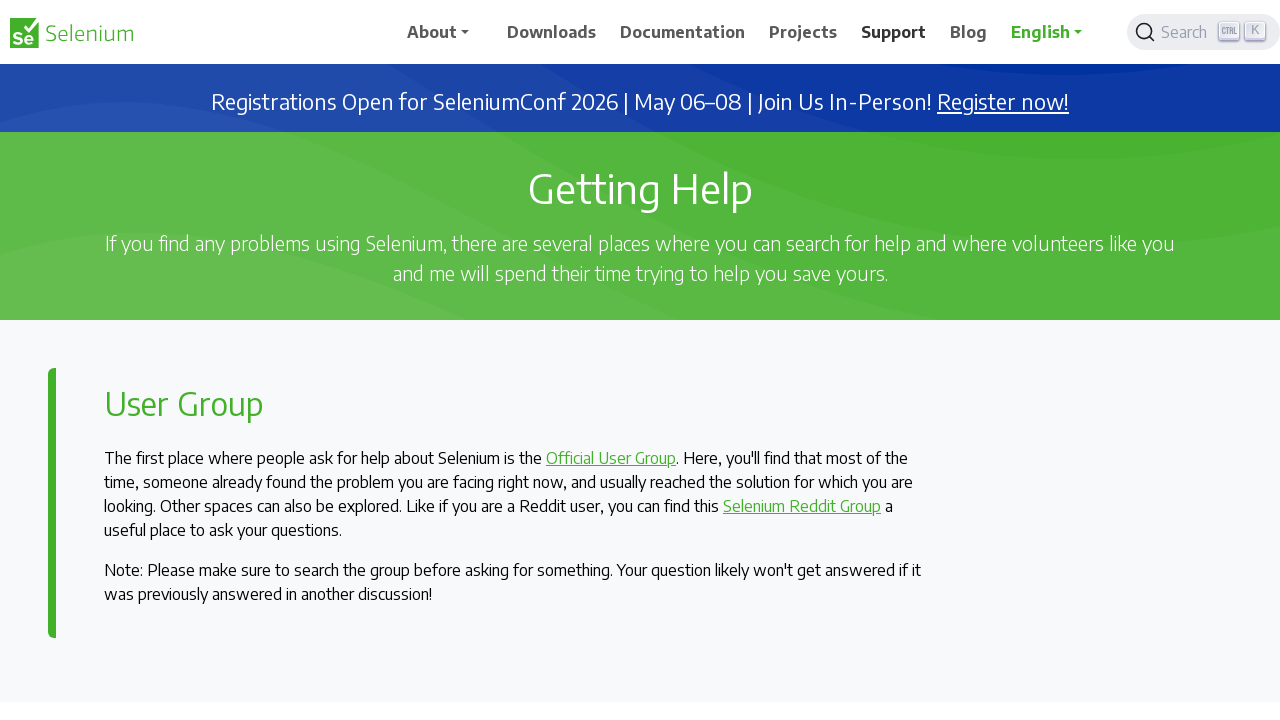

Located Official User Group link element
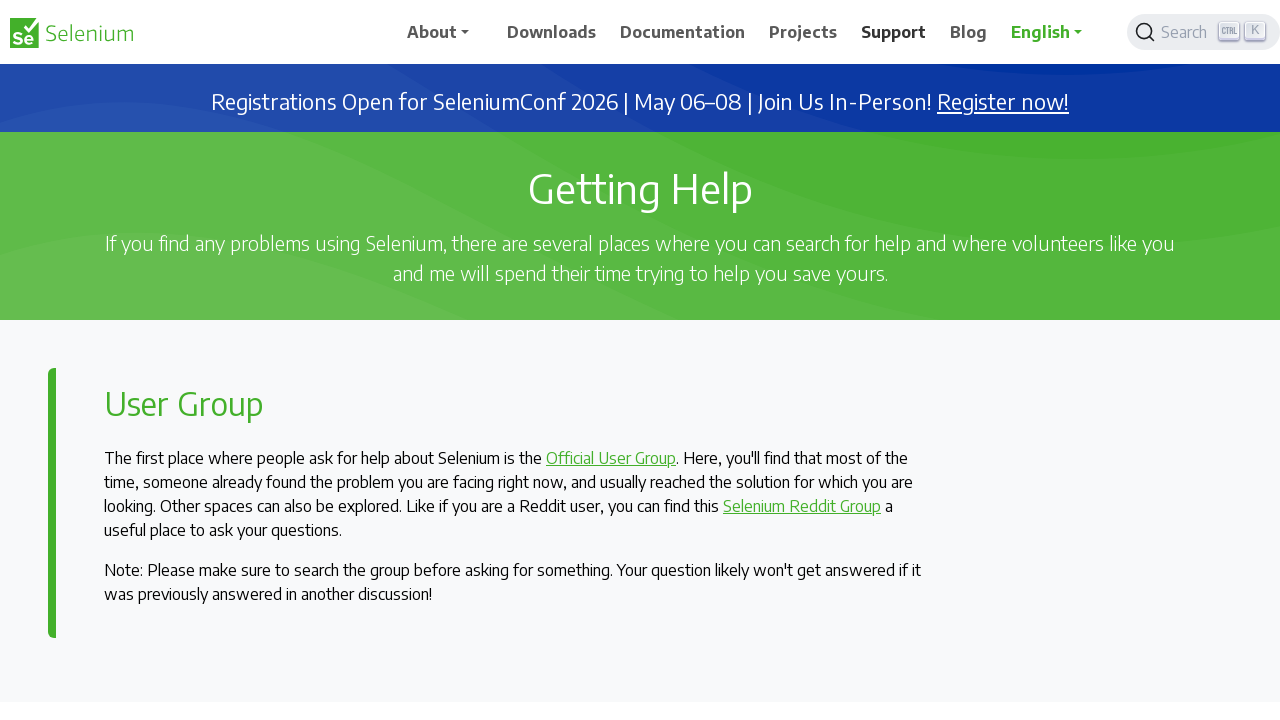

Verified that Official User Group link is visible
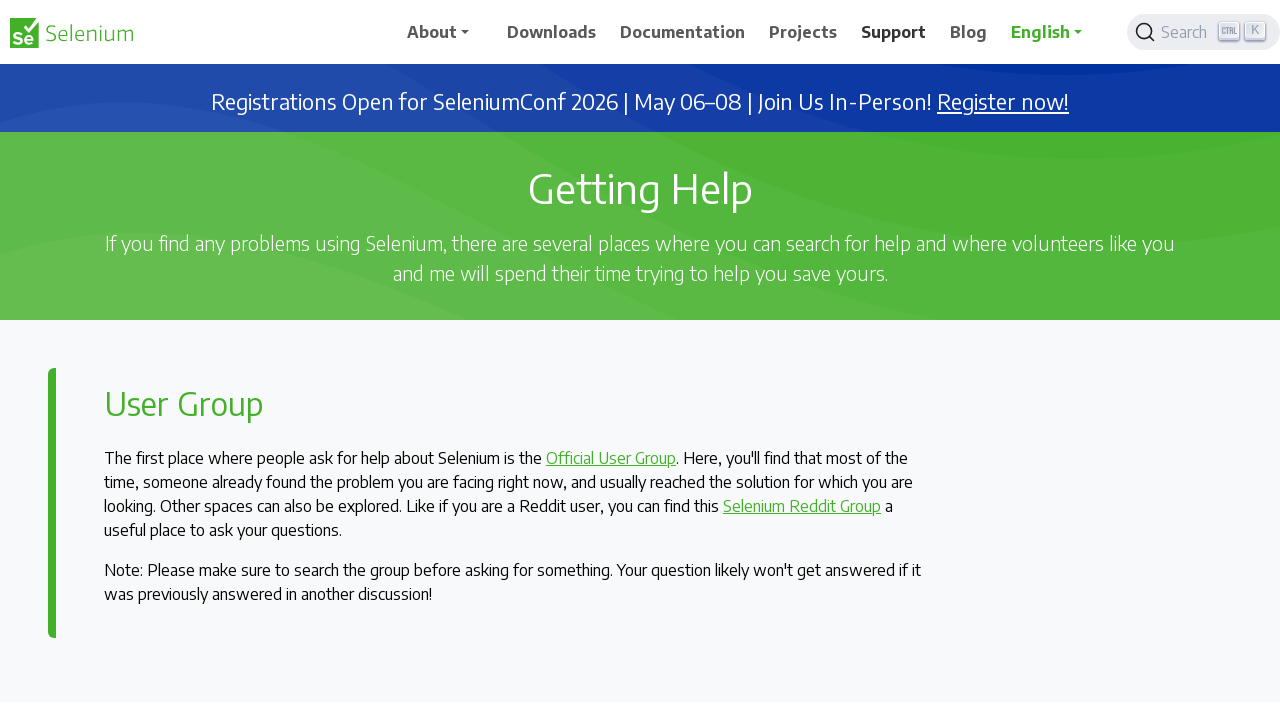

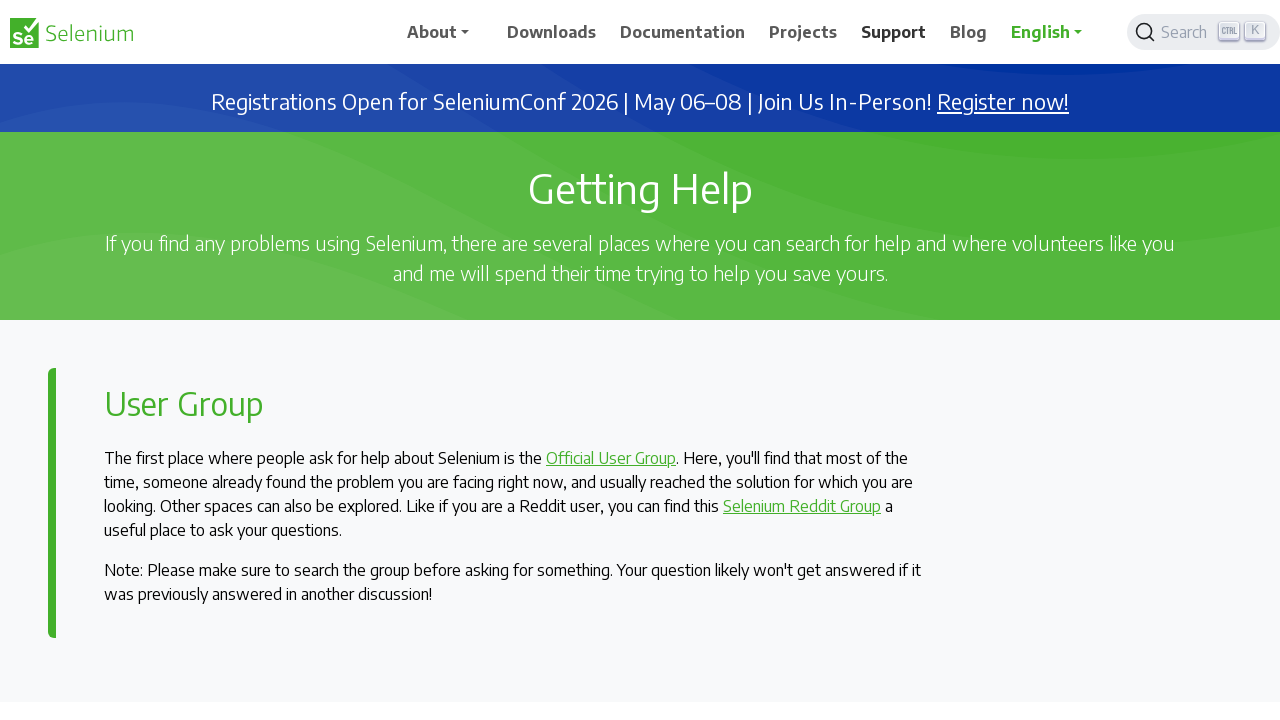